Tests registration form by filling out all fields including name, address, email, phone, gender, hobbies, skills, country, and date of birth

Starting URL: https://demo.automationtesting.in/Register.html

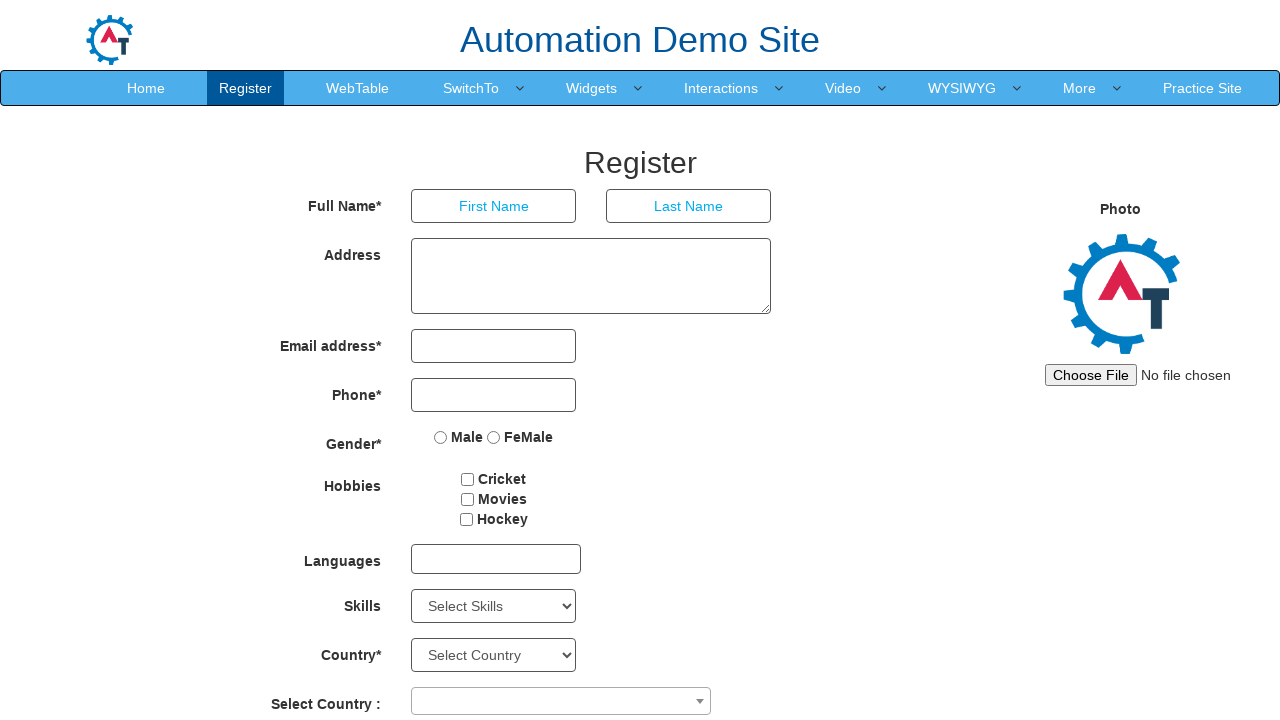

Navigated to registration form page
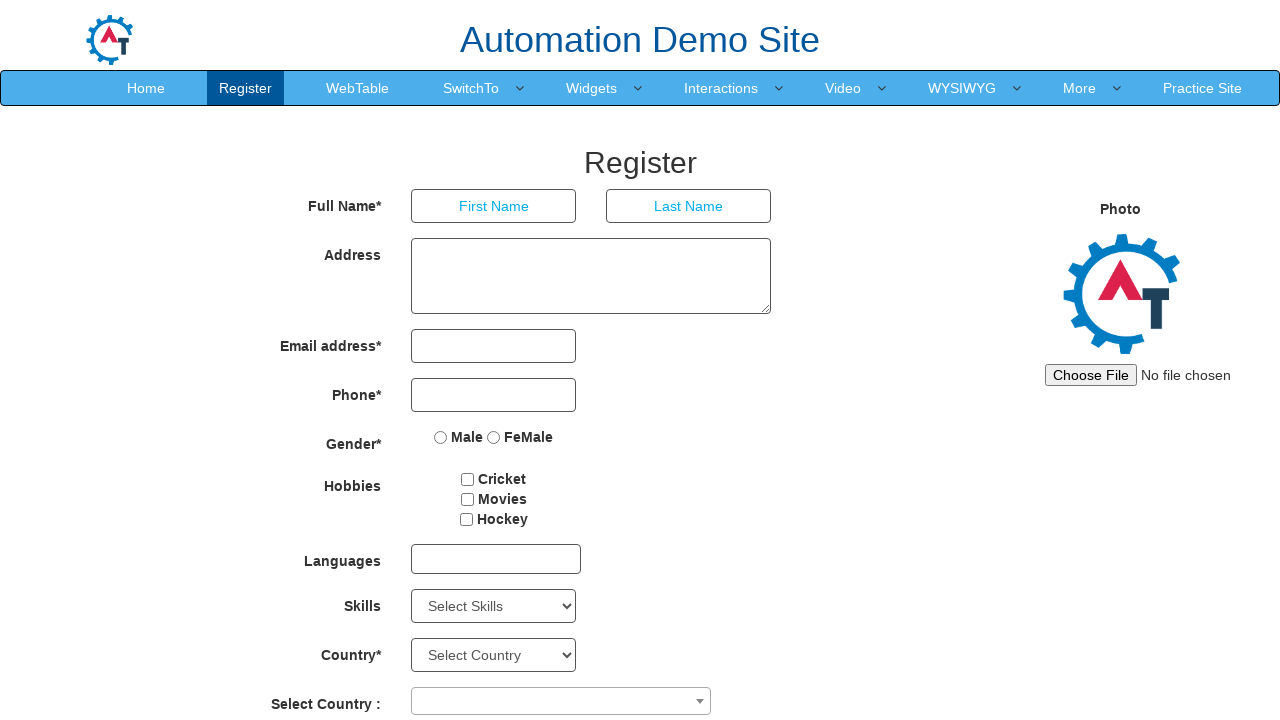

Filled first name field with 'Valéria' on xpath=//*[@id="basicBootstrapForm"]/div[1]/div[1]/input
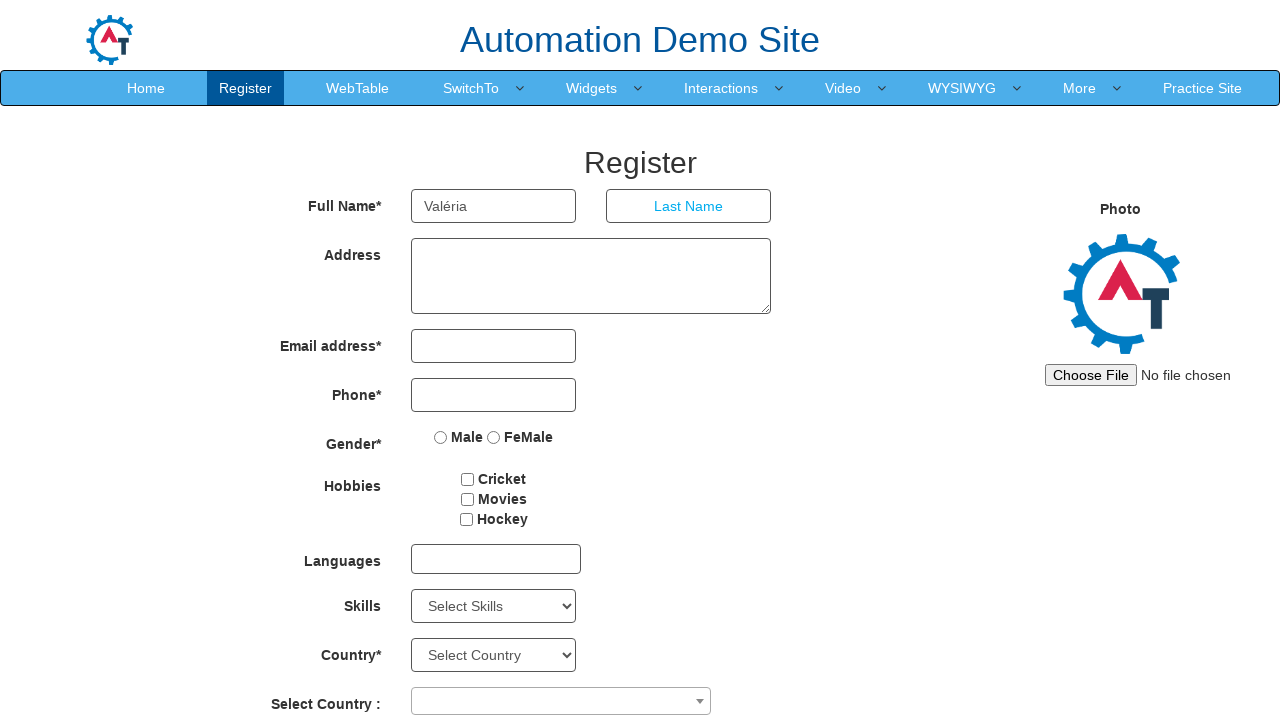

Filled last name field with 'Falco' on xpath=//*[@id="basicBootstrapForm"]/div[1]/div[2]/input
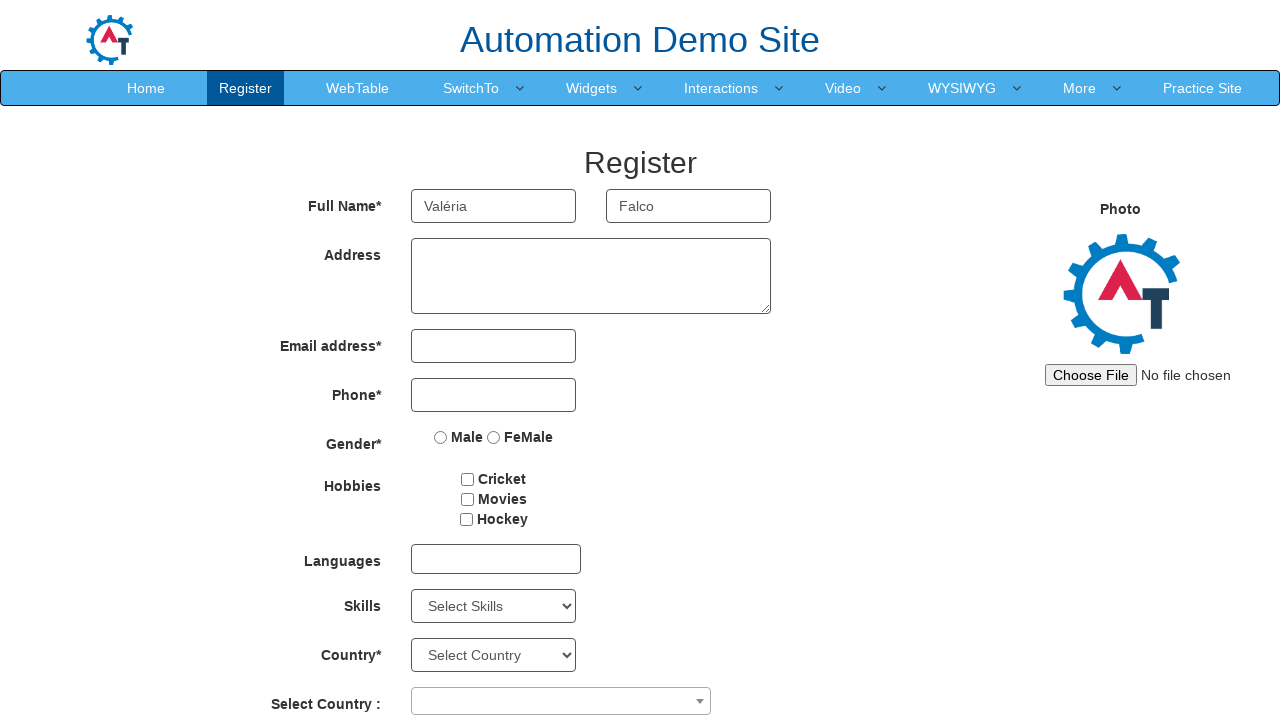

Filled address field with 'R Joaquim Jacinto' on xpath=//*[@id="basicBootstrapForm"]/div[2]/div/textarea
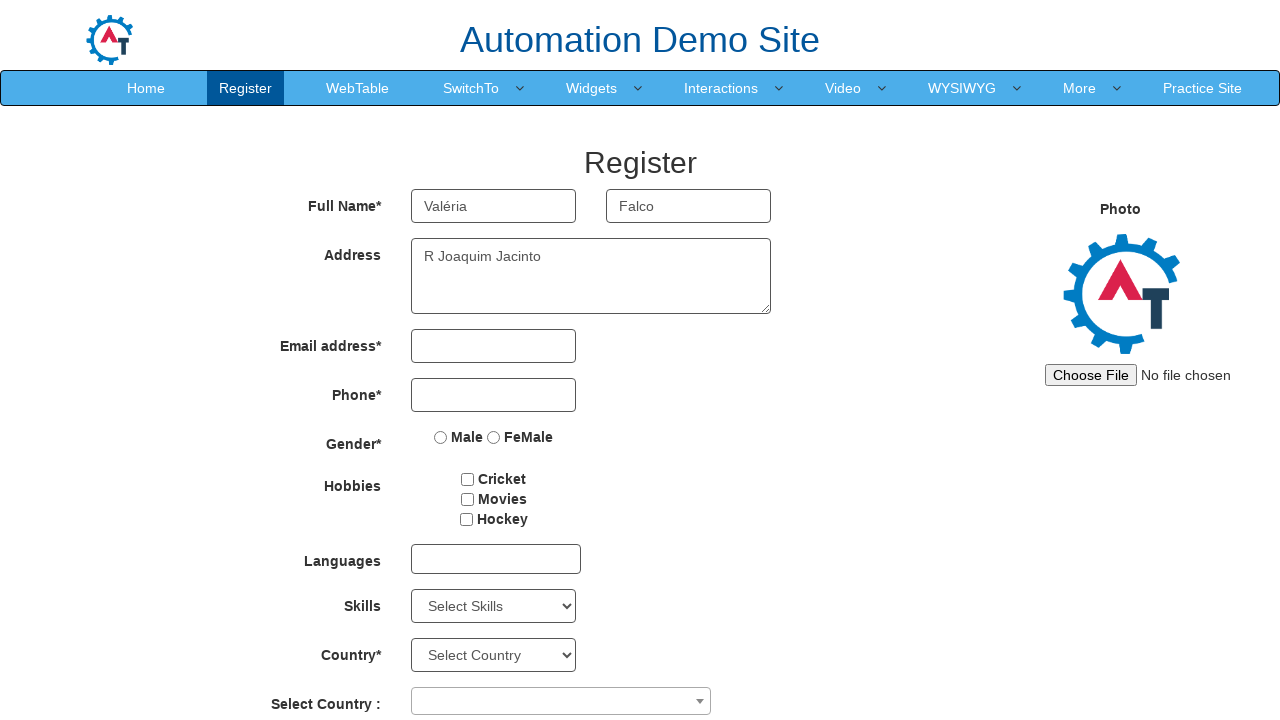

Filled email field with 'teste@teste.com' on xpath=//*[@id="eid"]/input
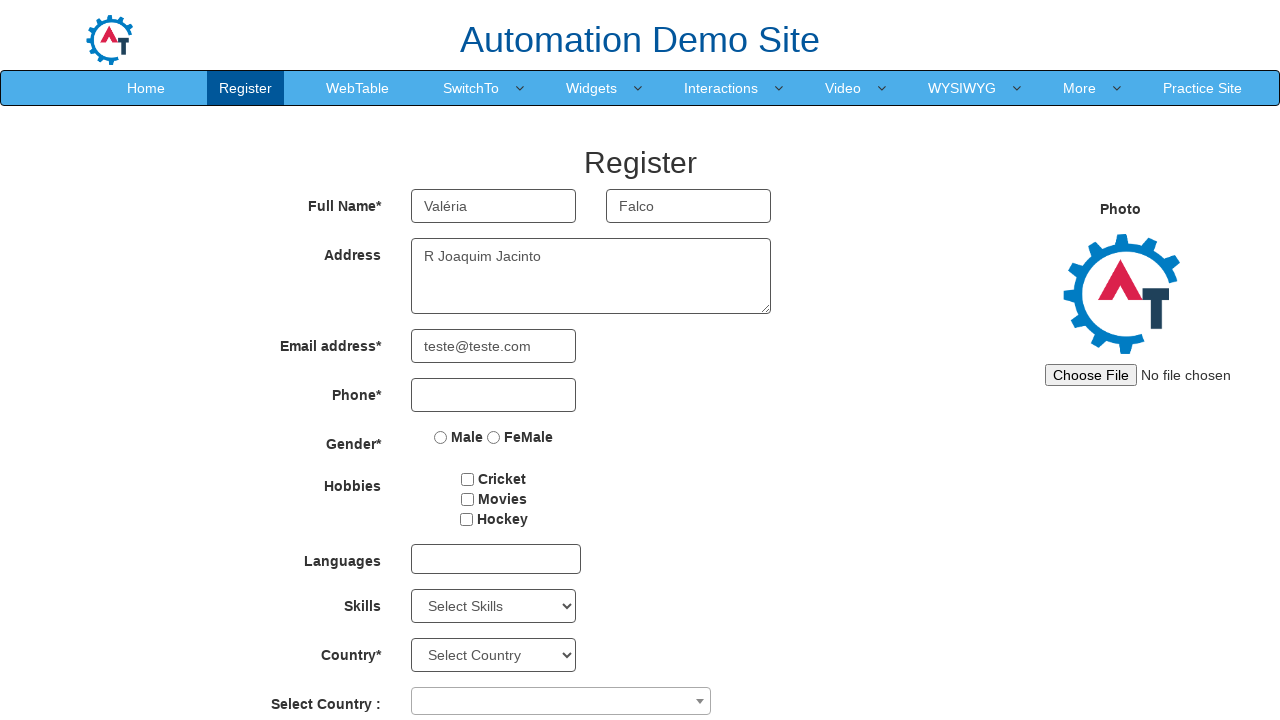

Filled phone field with '11974883232' on xpath=//*[@id="basicBootstrapForm"]/div[4]/div/input
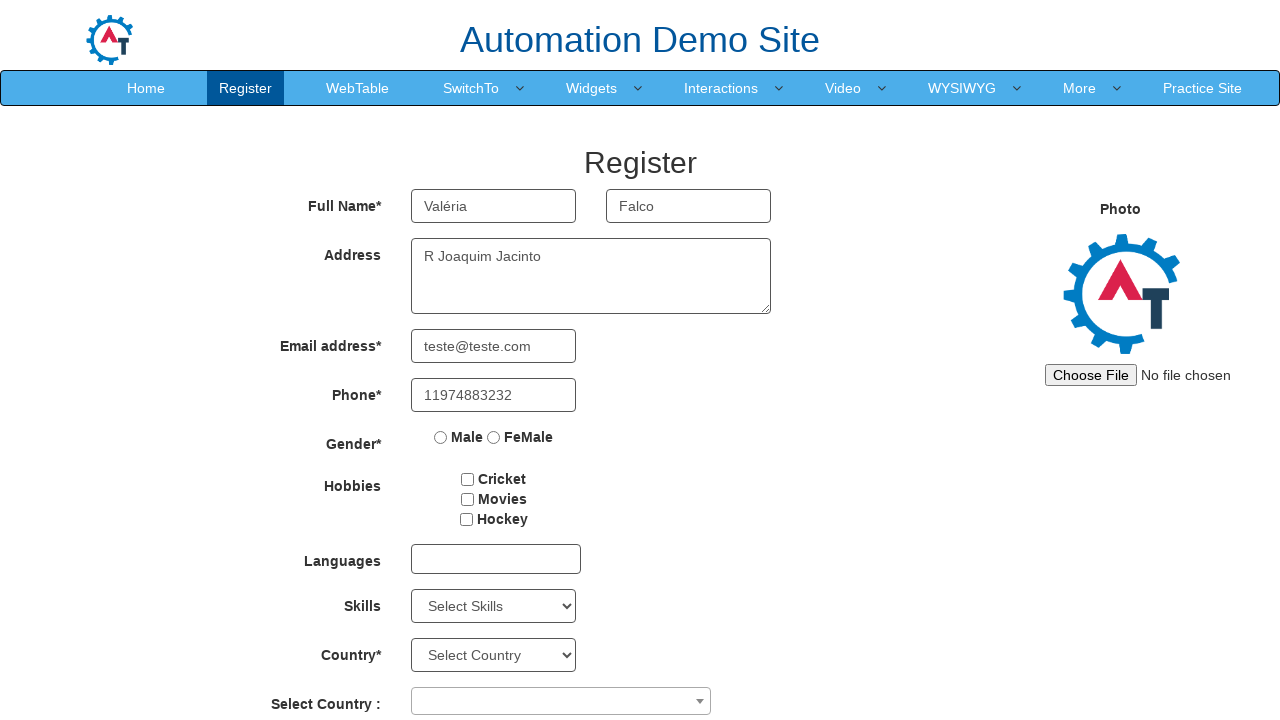

Selected gender option (Female) at (494, 437) on xpath=//*[@id="basicBootstrapForm"]/div[5]/div/label[2]/input
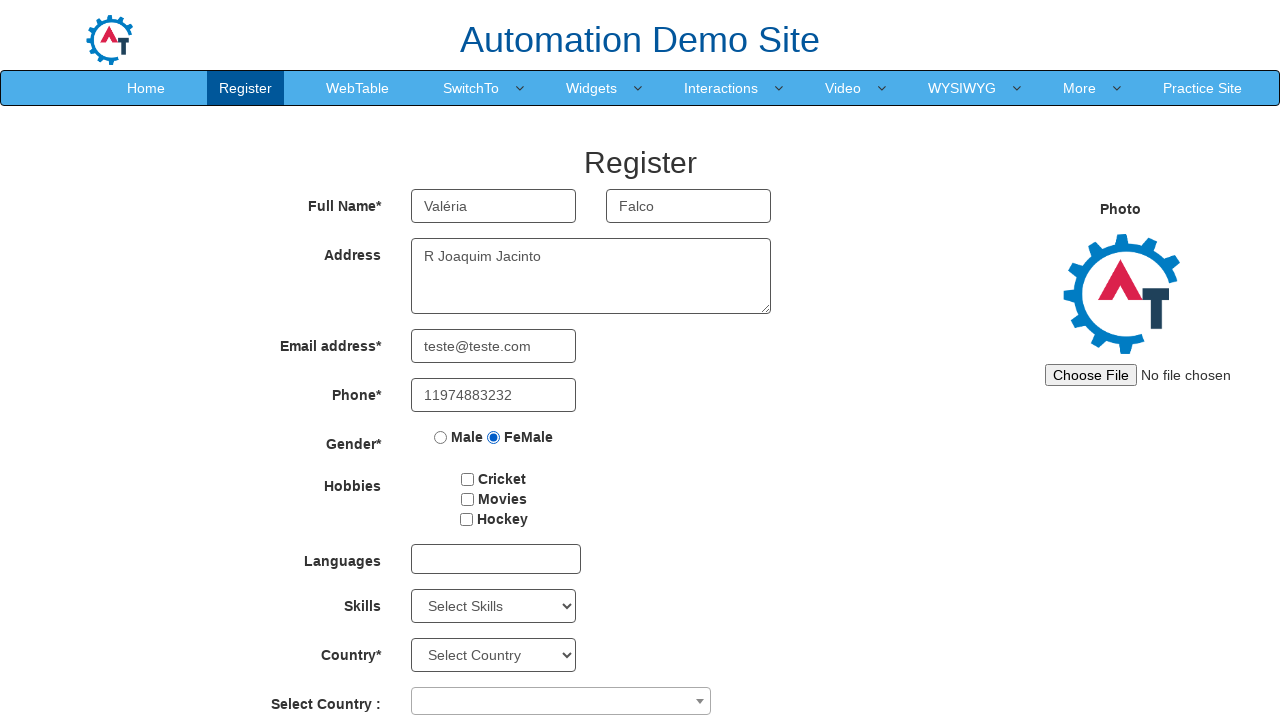

Selected hobbies checkbox at (467, 499) on #checkbox2
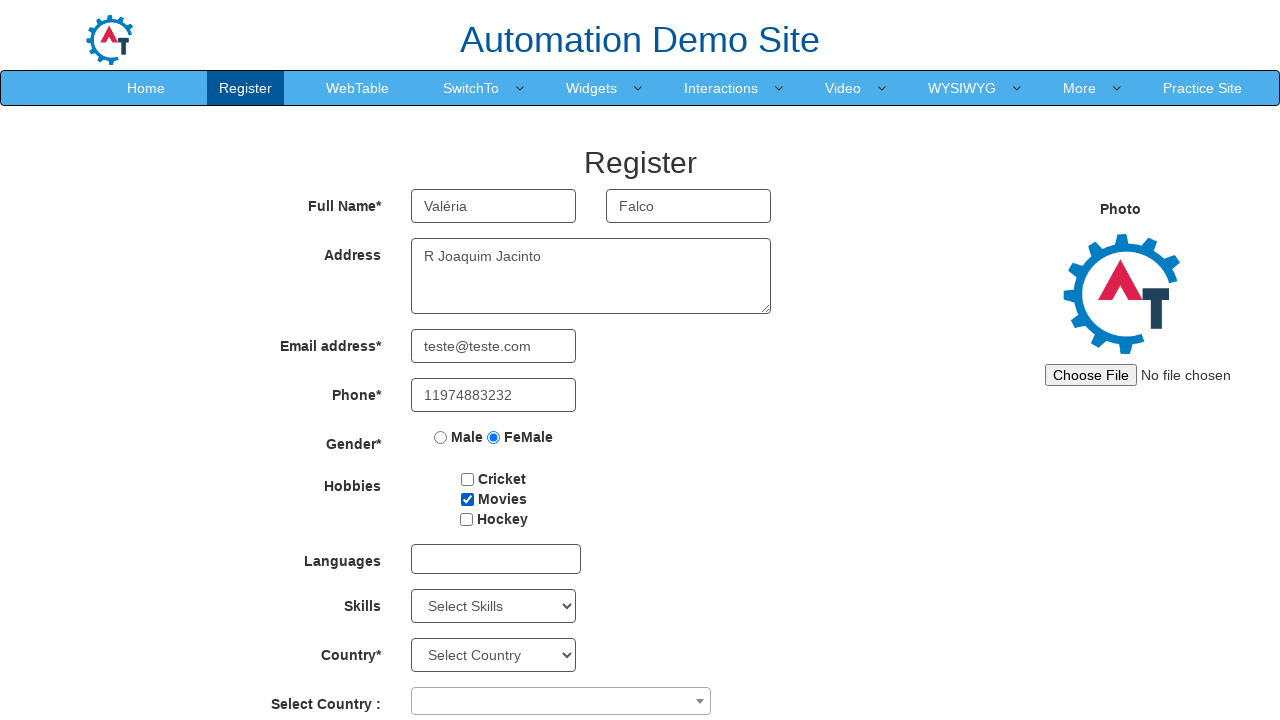

Selected 'Android' from skills dropdown on #Skills
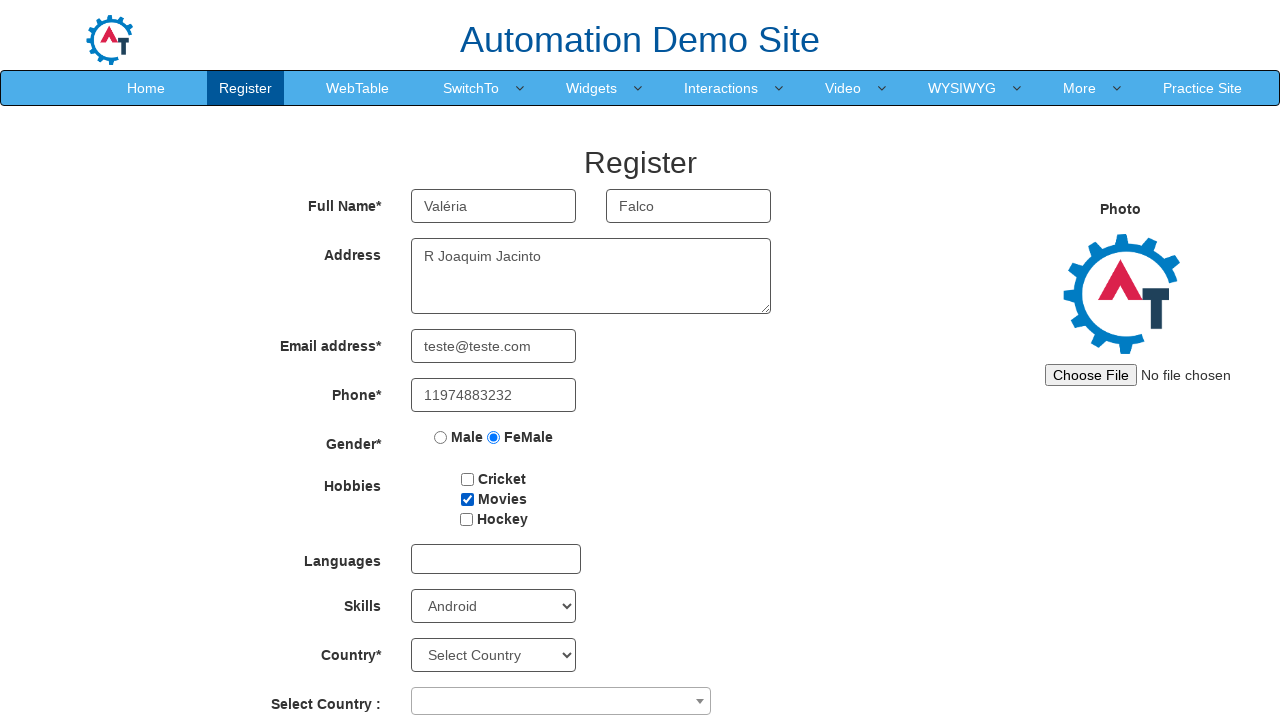

Opened country dropdown at (700, 701) on xpath=//*[@id="basicBootstrapForm"]/div[10]/div/span/span[1]/span/span[2]
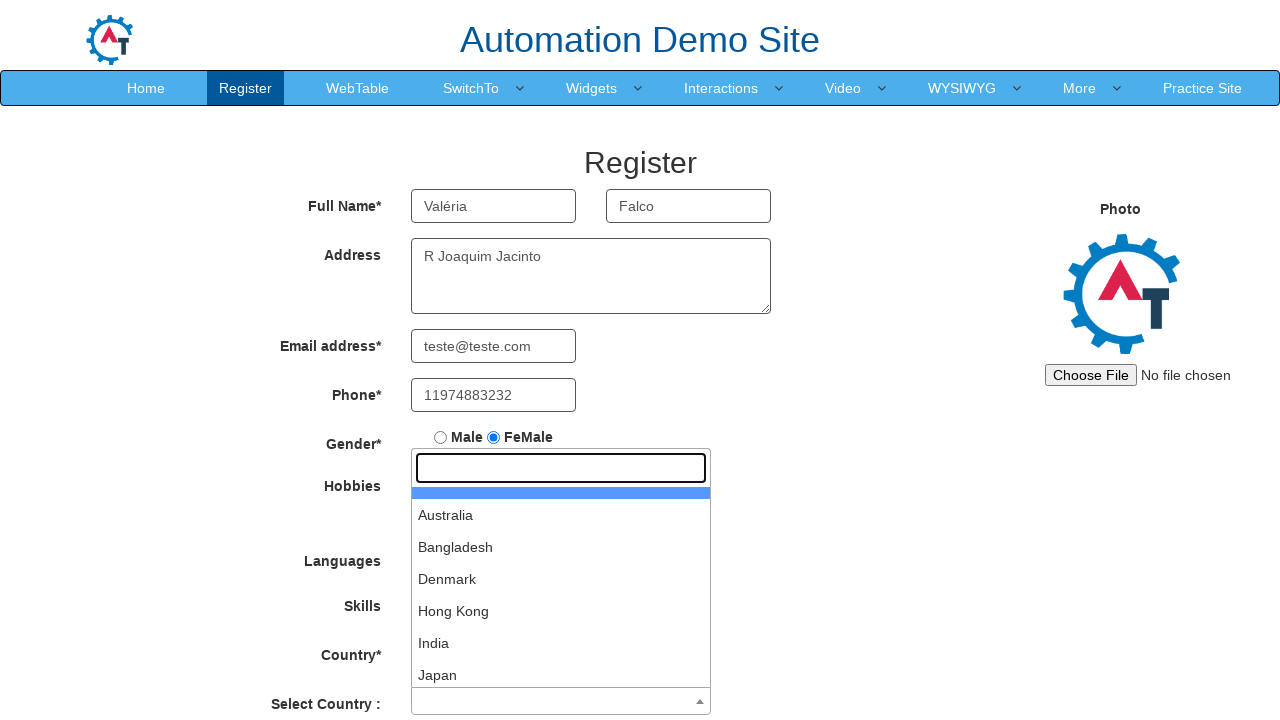

Selected country from dropdown options at (561, 515) on xpath=//*[@id="select2-country-results"]/li[2]
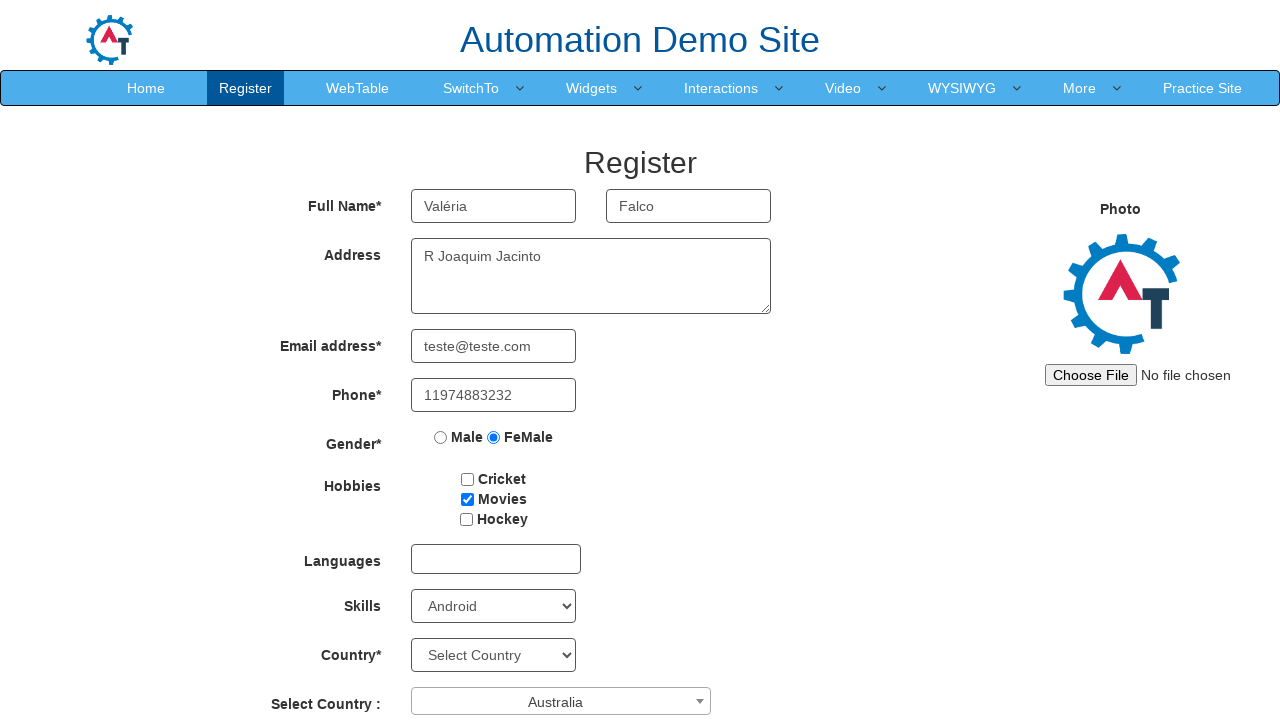

Selected birth year '1996' on #yearbox
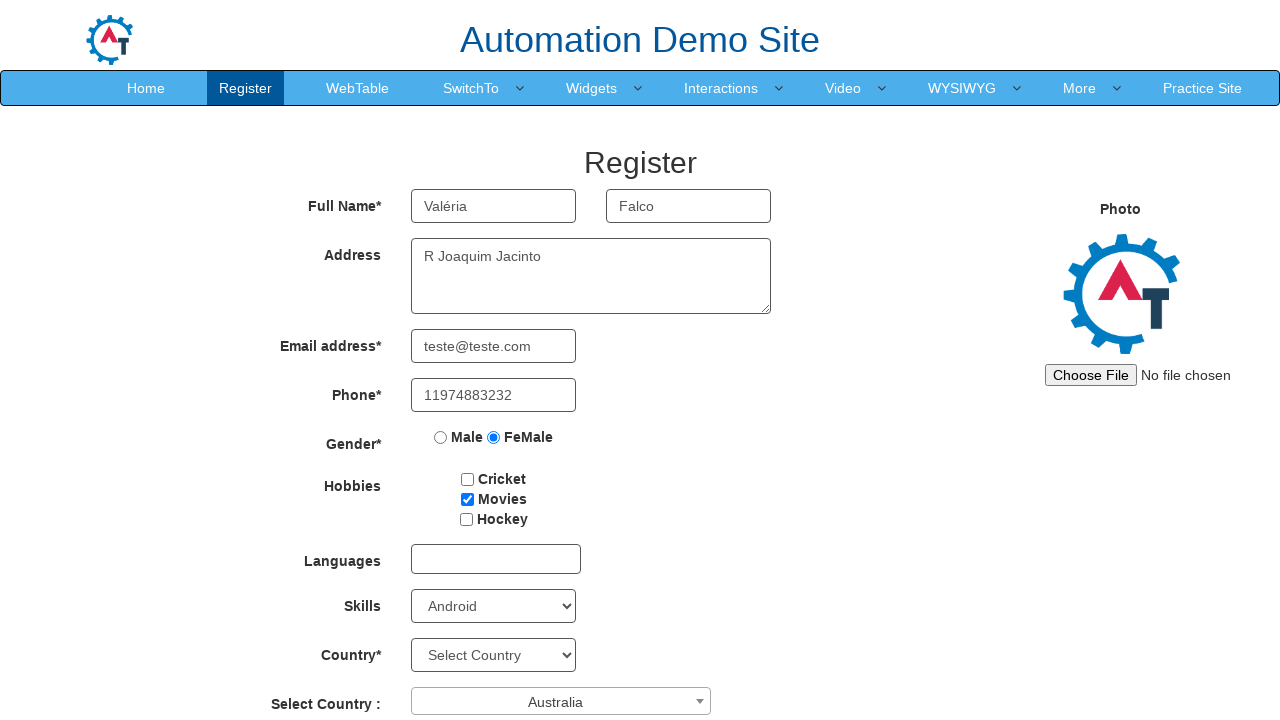

Selected birth month 'April' on xpath=//*[@id="basicBootstrapForm"]/div[11]/div[2]/select
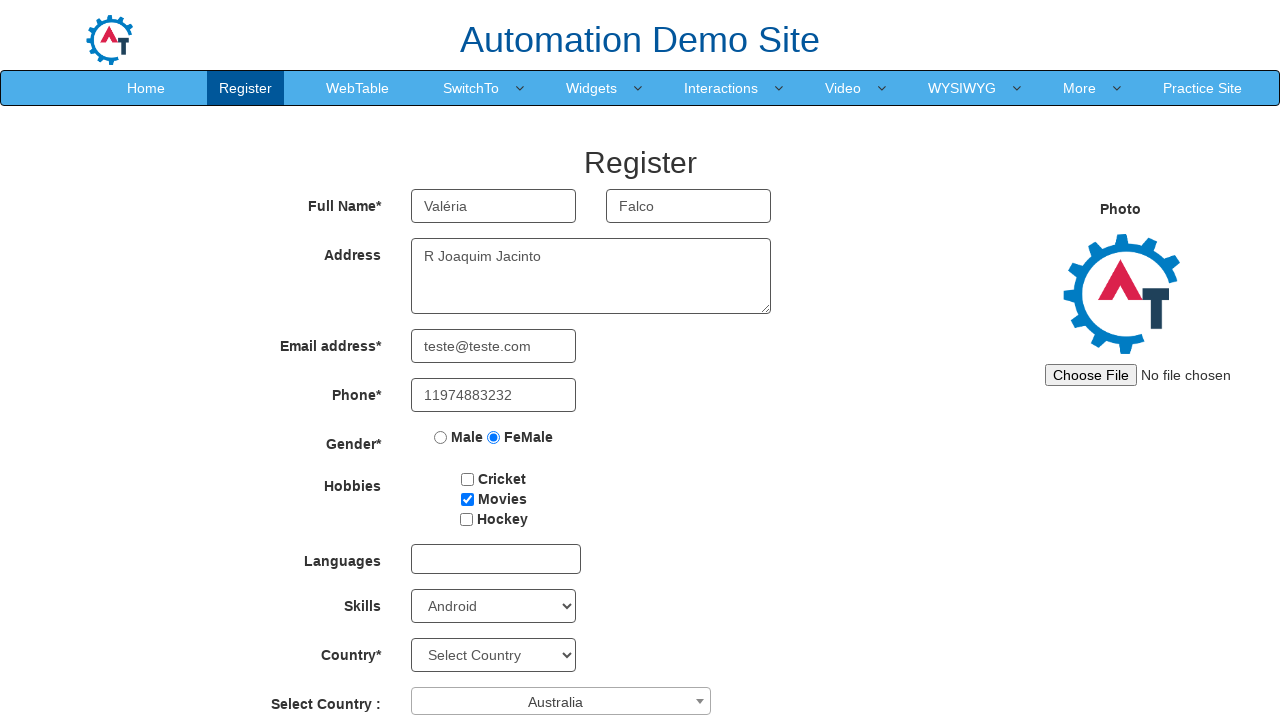

Selected birth day '4' on #daybox
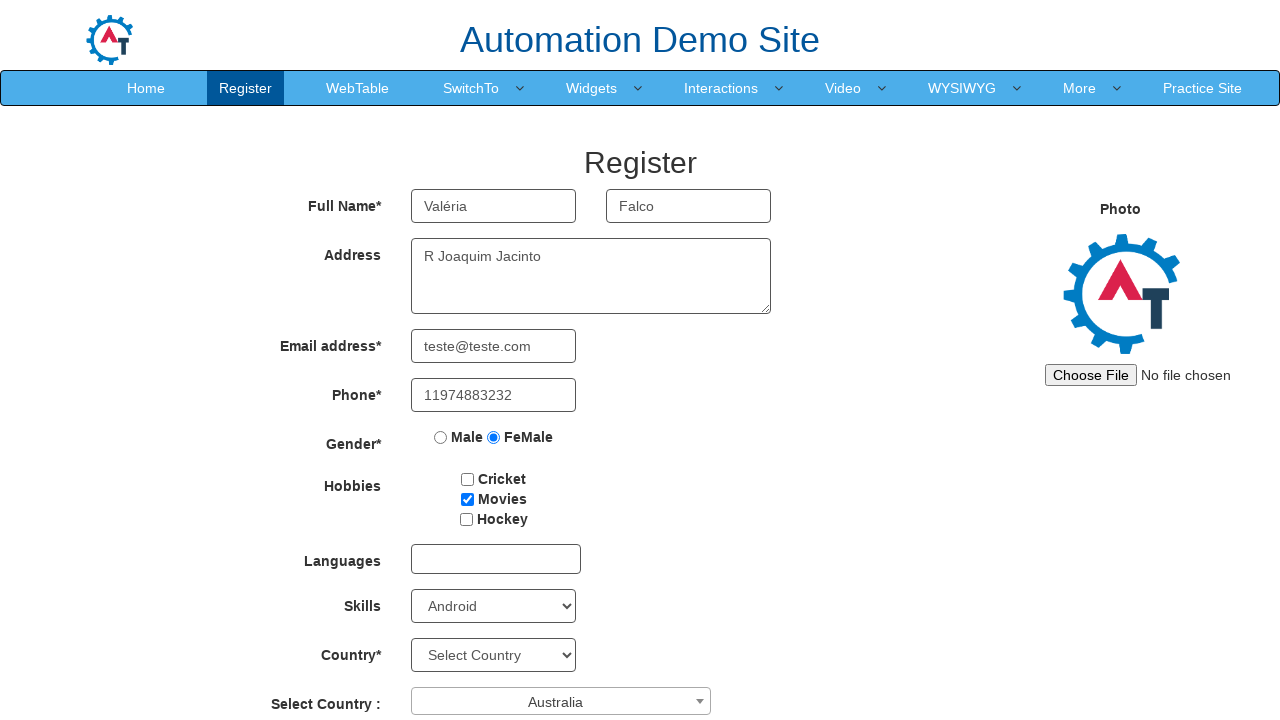

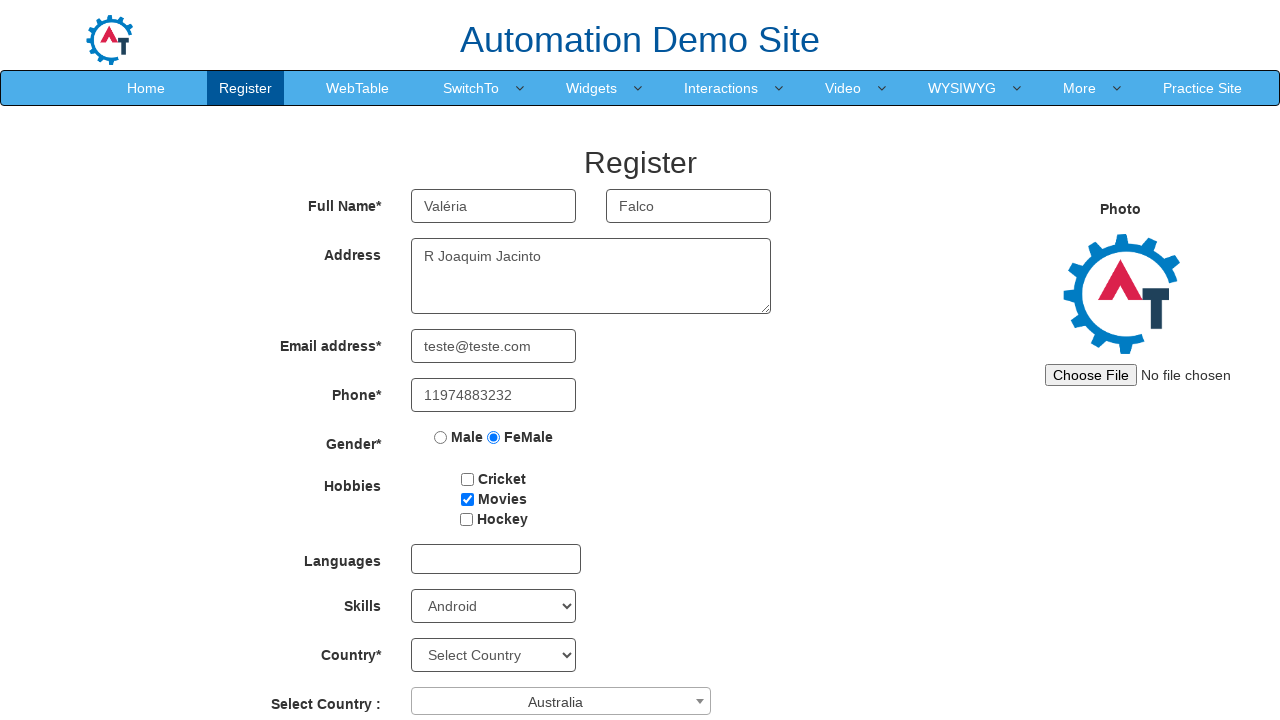